Tests data persistence when navigating away and returning using browser back

Starting URL: https://tc-1-final-parte1.vercel.app/tabelaCadastro.html

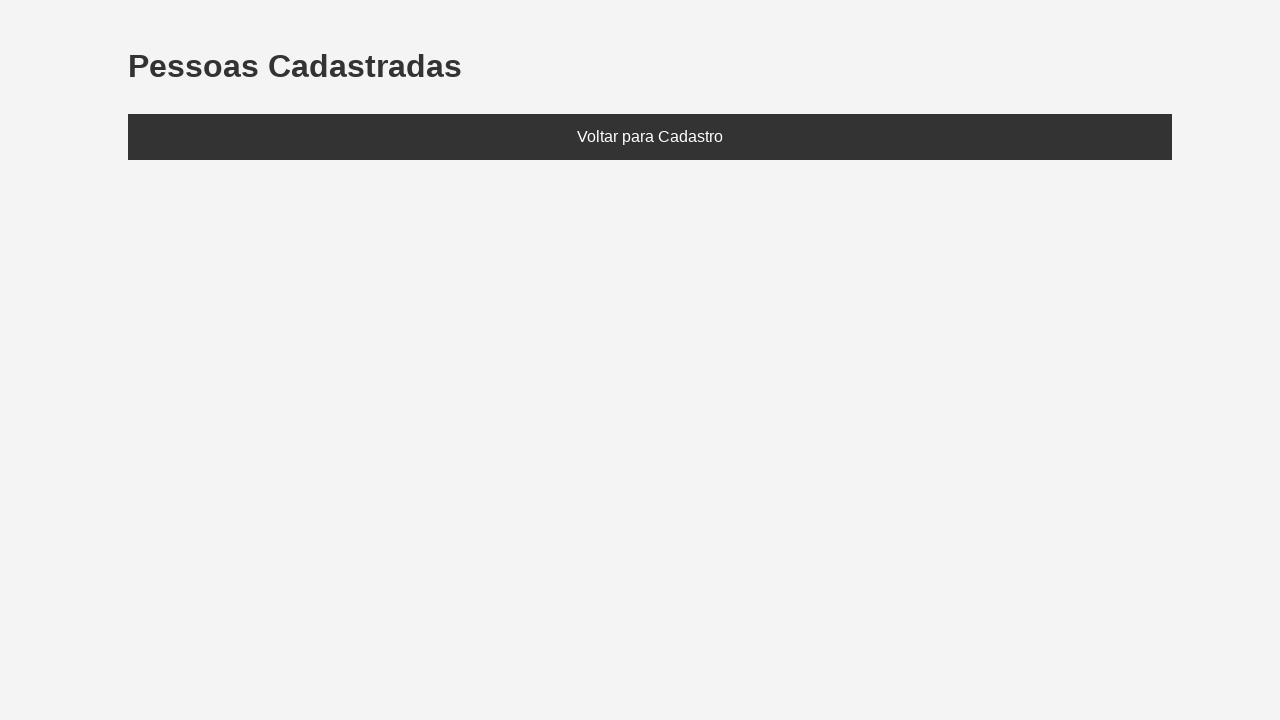

Set localStorage with person data (Marcela, age 27)
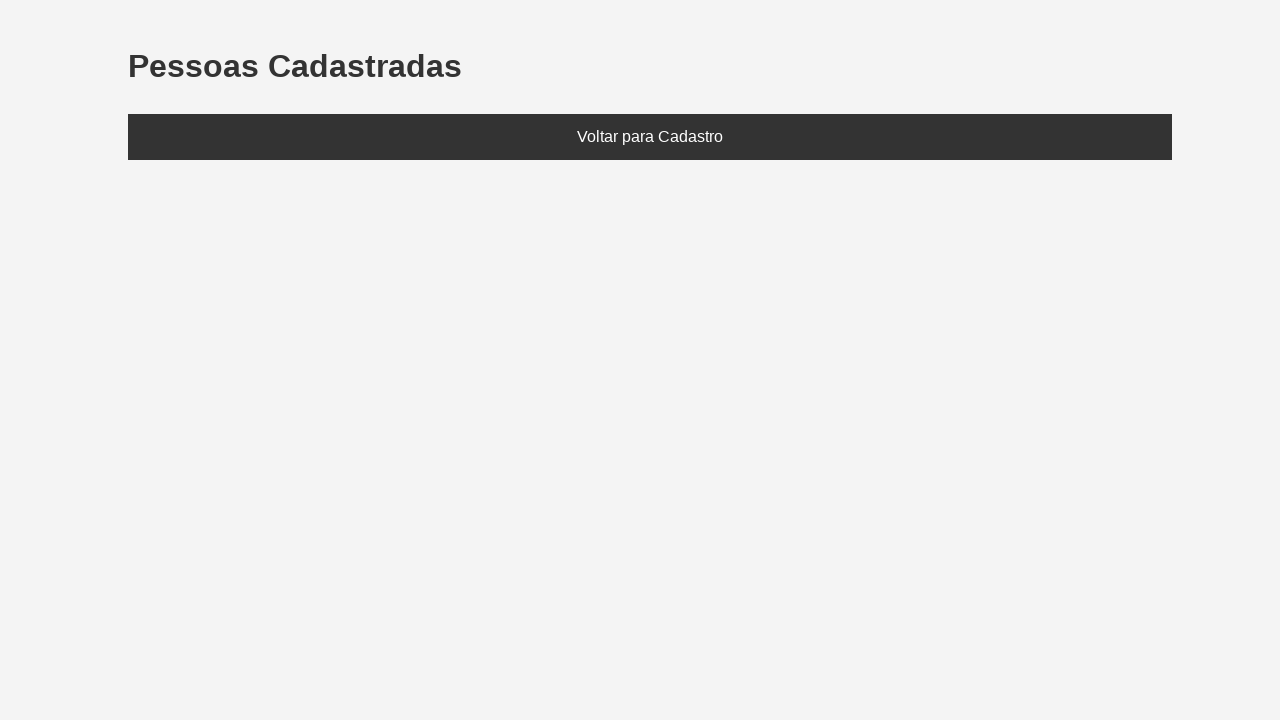

Reloaded page to load data from localStorage
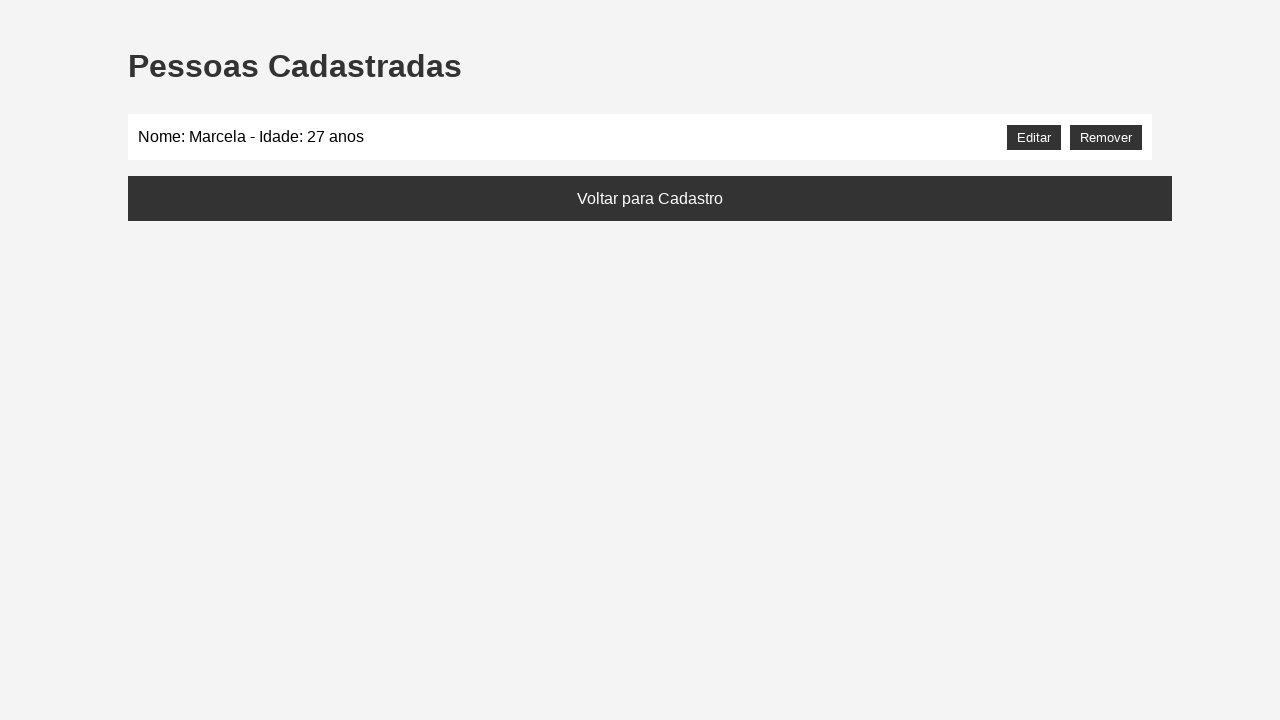

Clicked back button to navigate away from page at (650, 198) on .btn
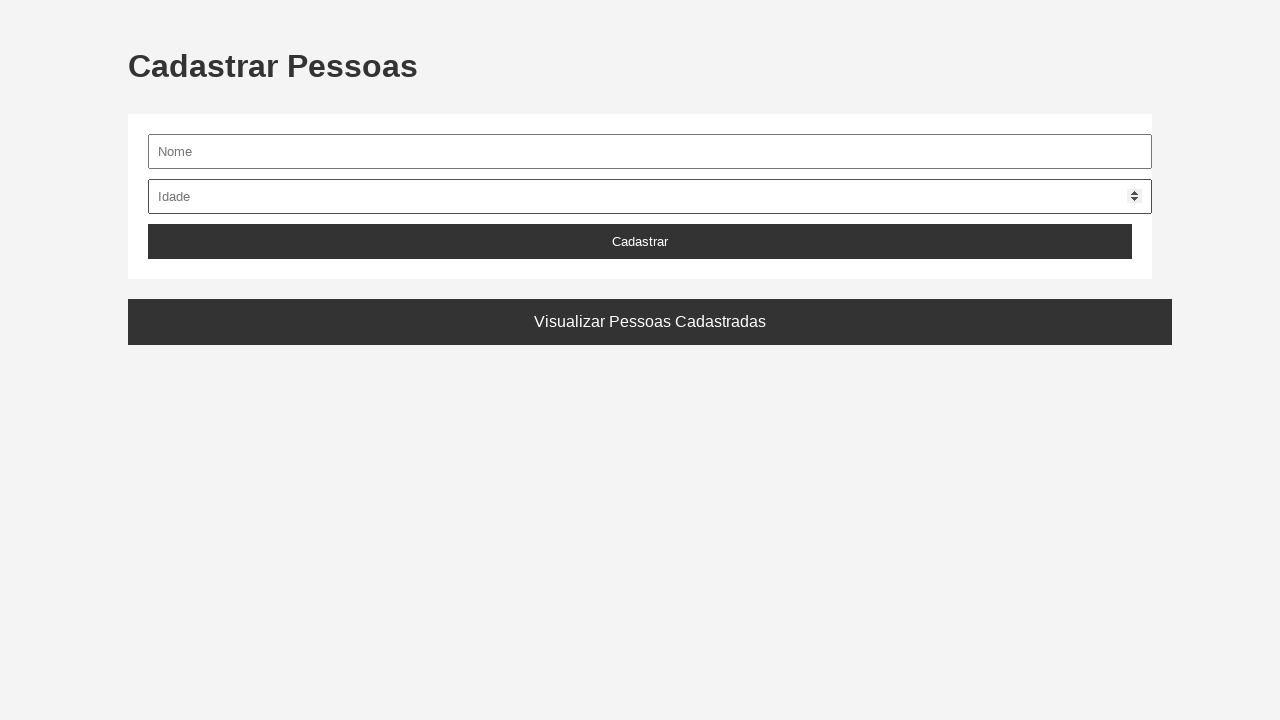

Navigated back to tabelaCadastro.html using browser back button
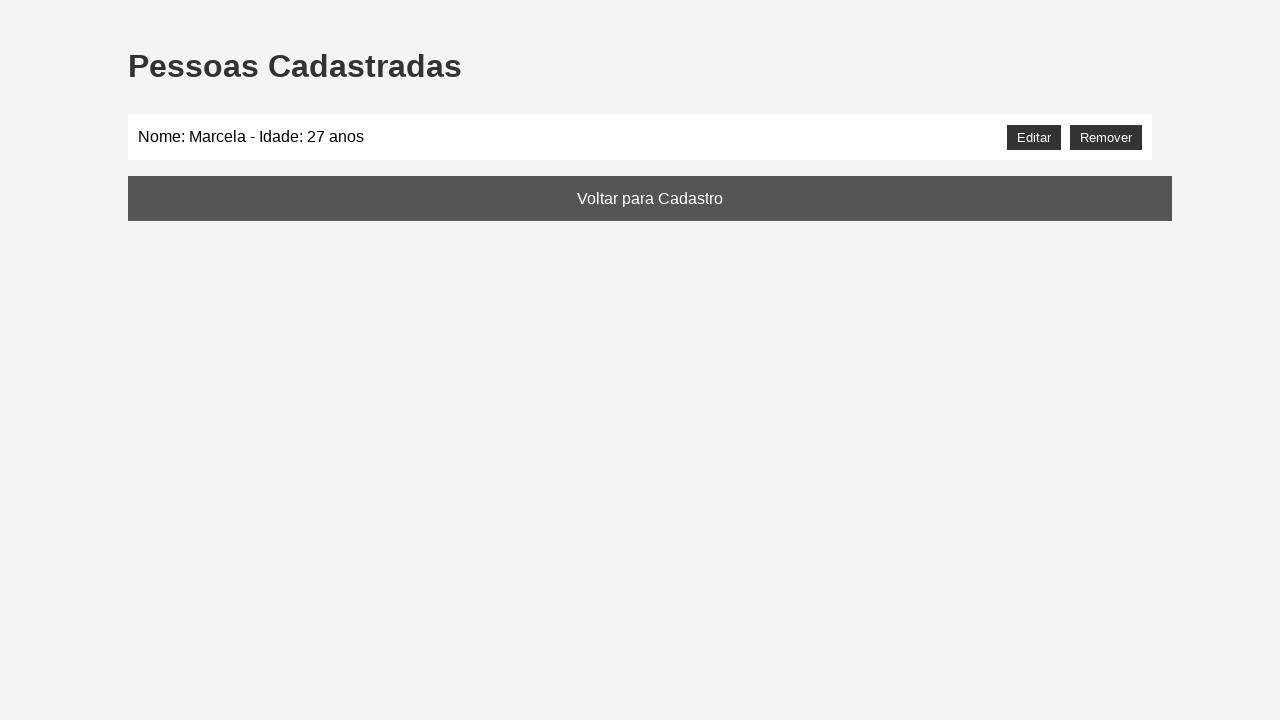

Located listaPessoas element to verify data persistence
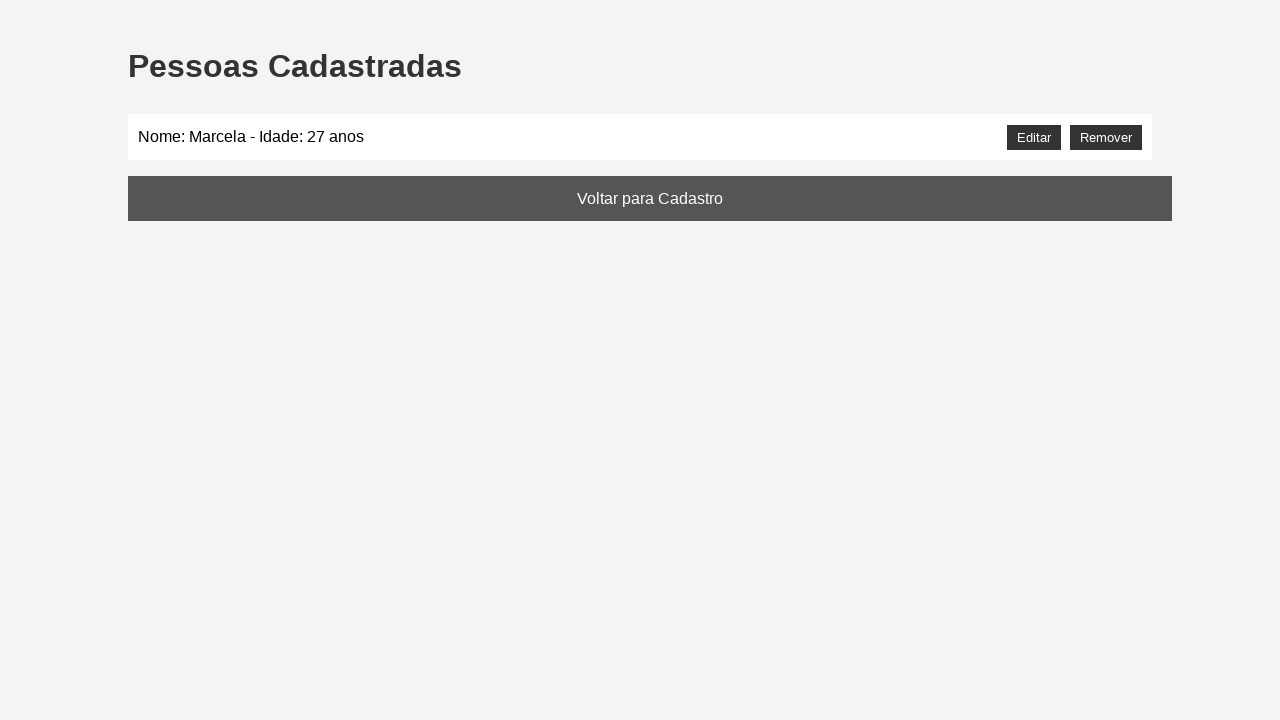

Verified that 'Marcela' persists in the list after returning to page
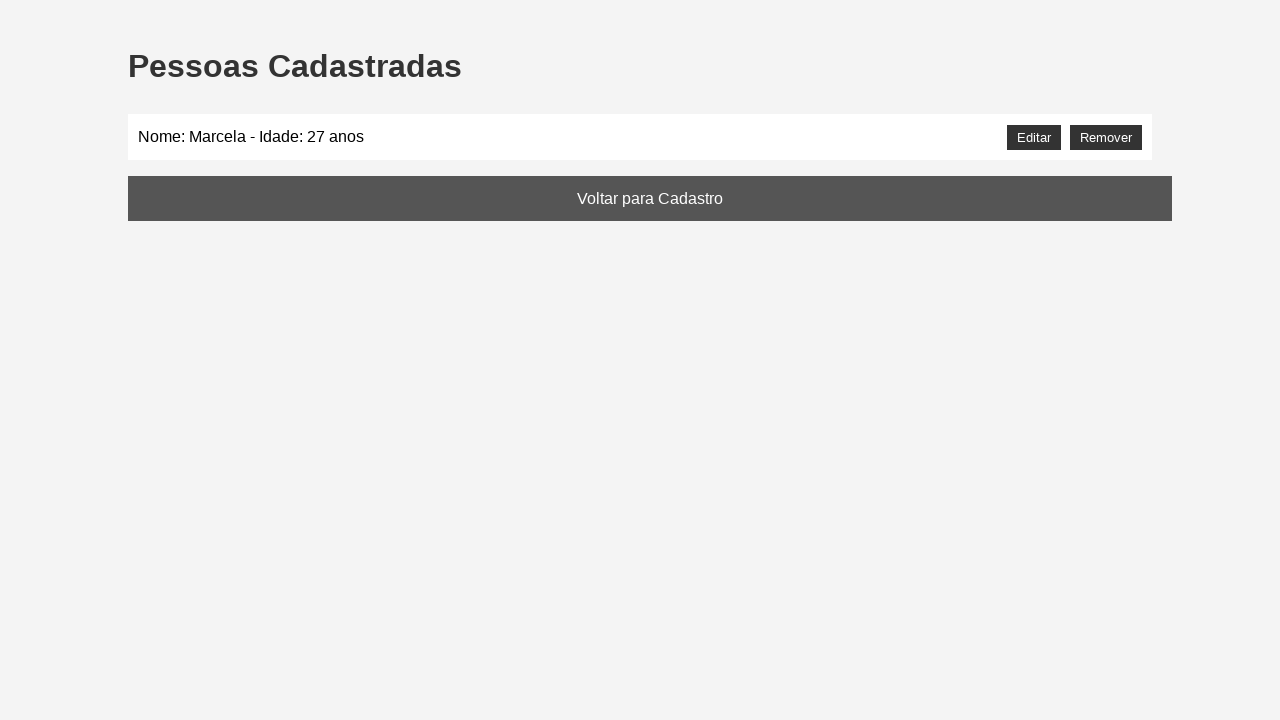

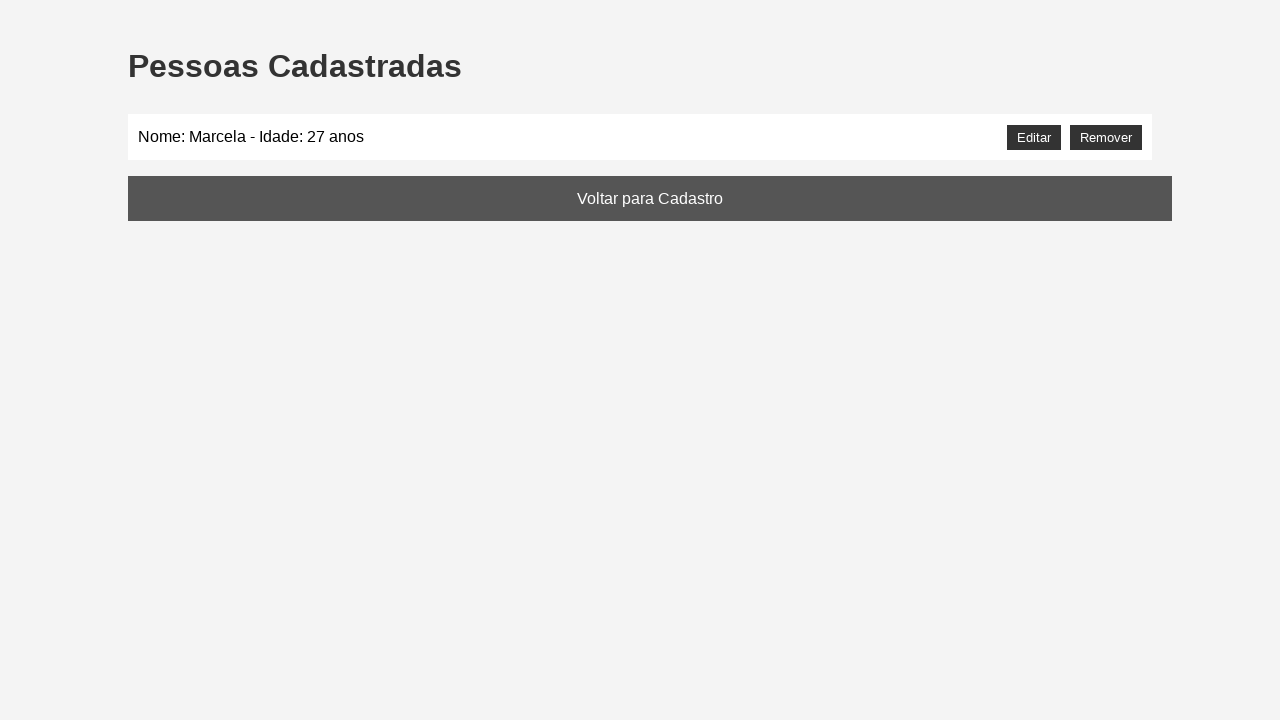